Navigates to a form page and fills in the first name field

Starting URL: https://formy-project.herokuapp.com/form

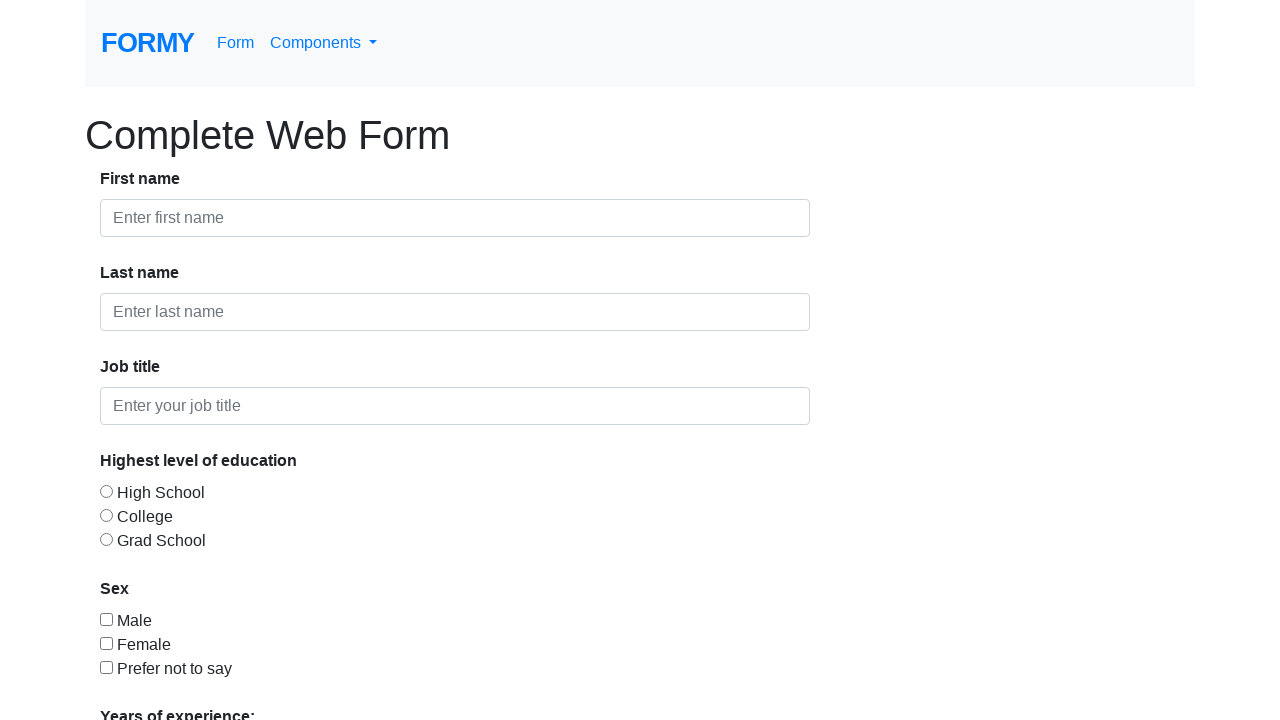

Filled first name field with 'Dorijan' on input[id*='first']
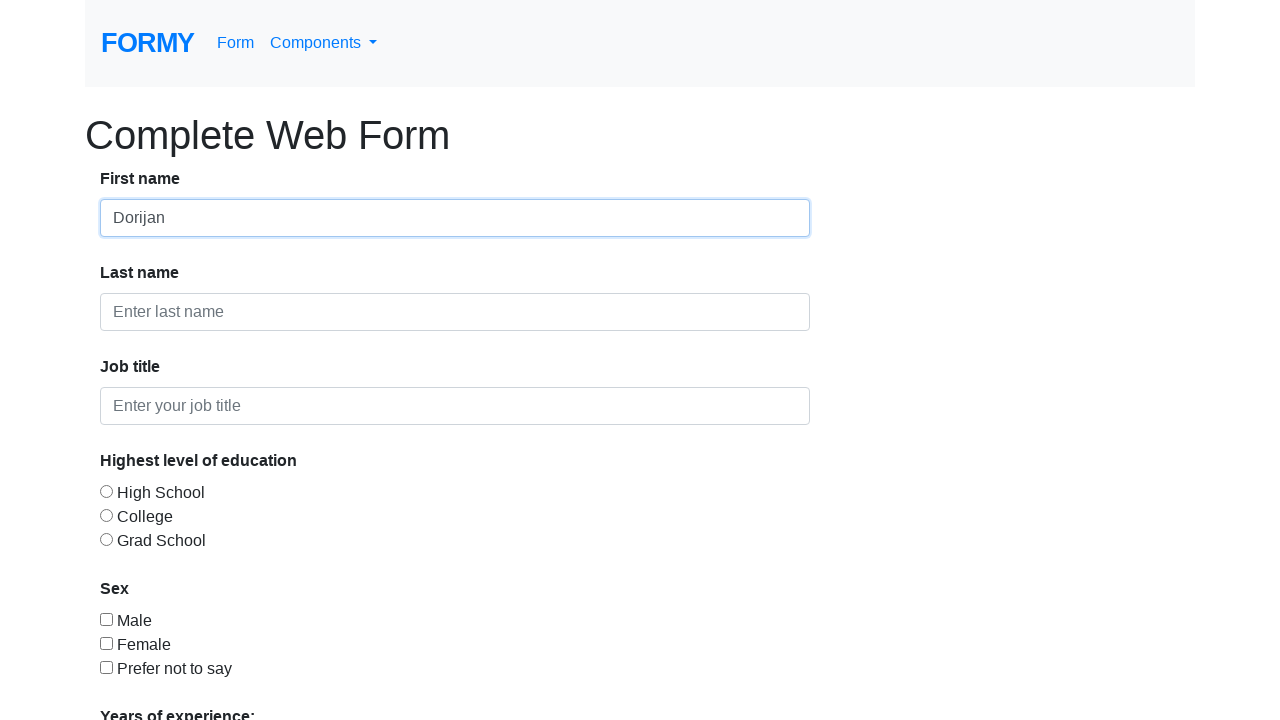

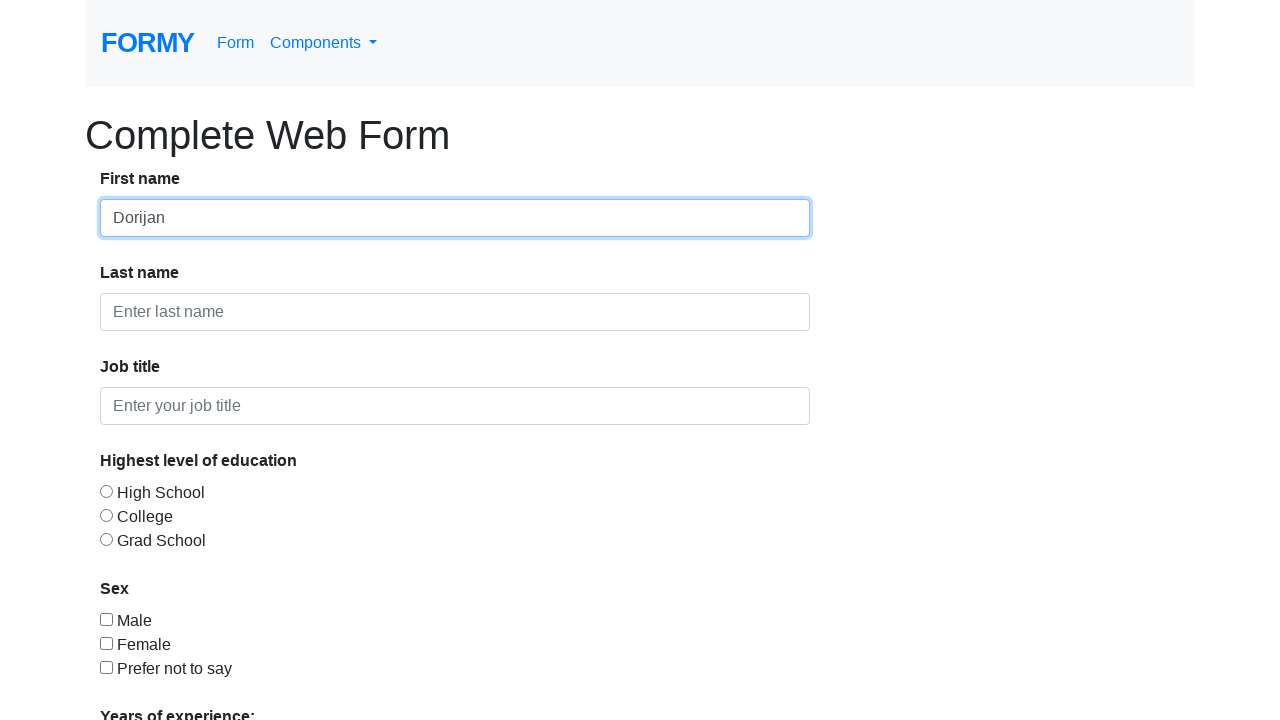